Tests a verify button click functionality on a wait test page and asserts that a successful message is displayed after clicking.

Starting URL: http://suninjuly.github.io/wait1.html

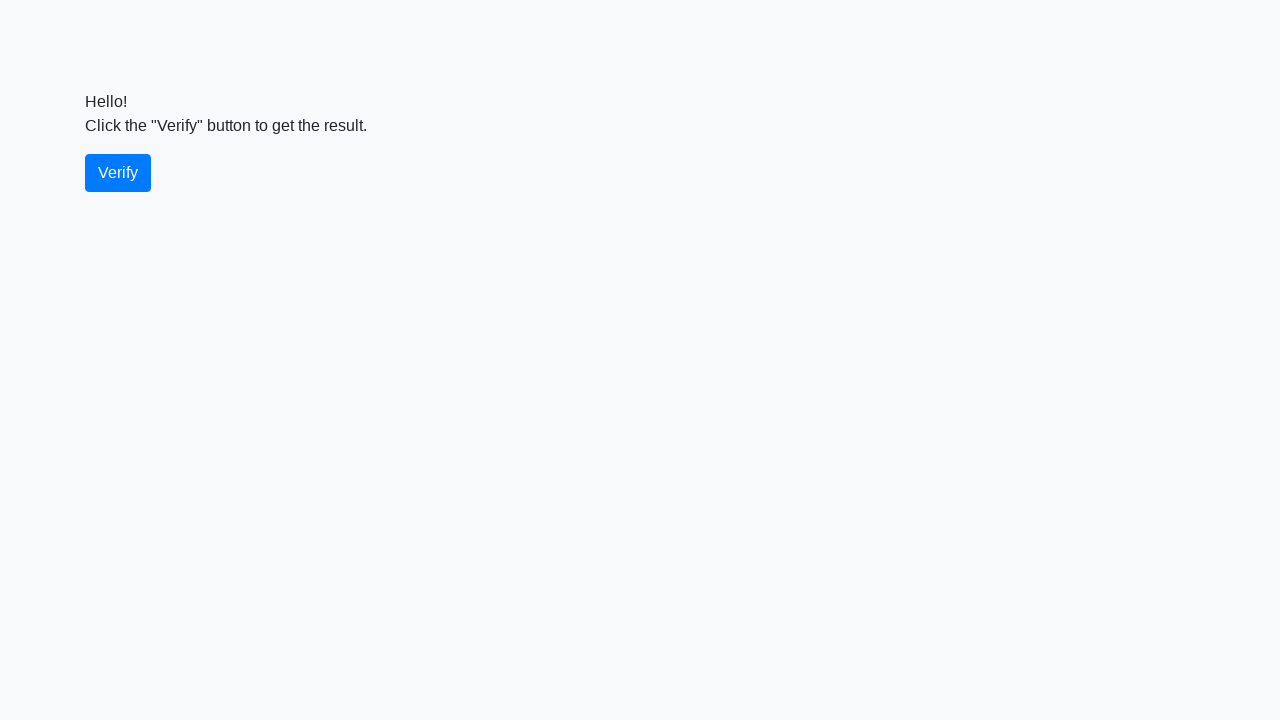

Navigated to wait test page
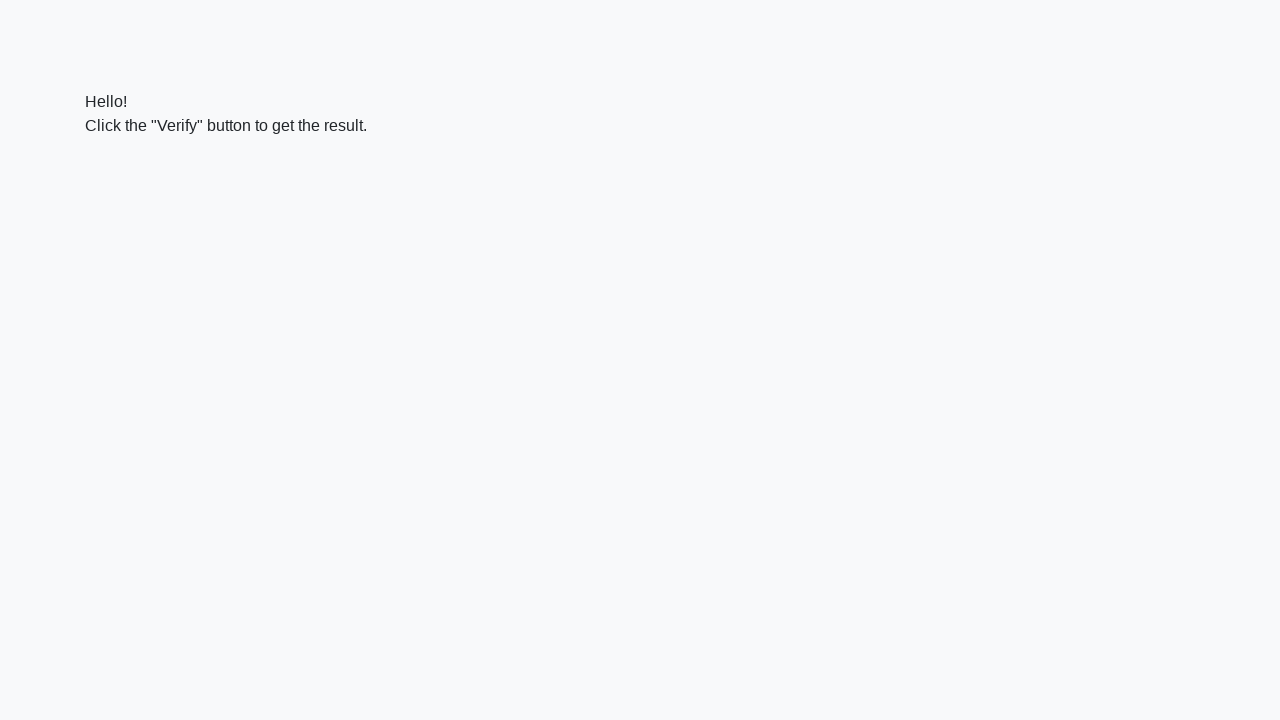

Clicked the verify button at (118, 173) on #verify
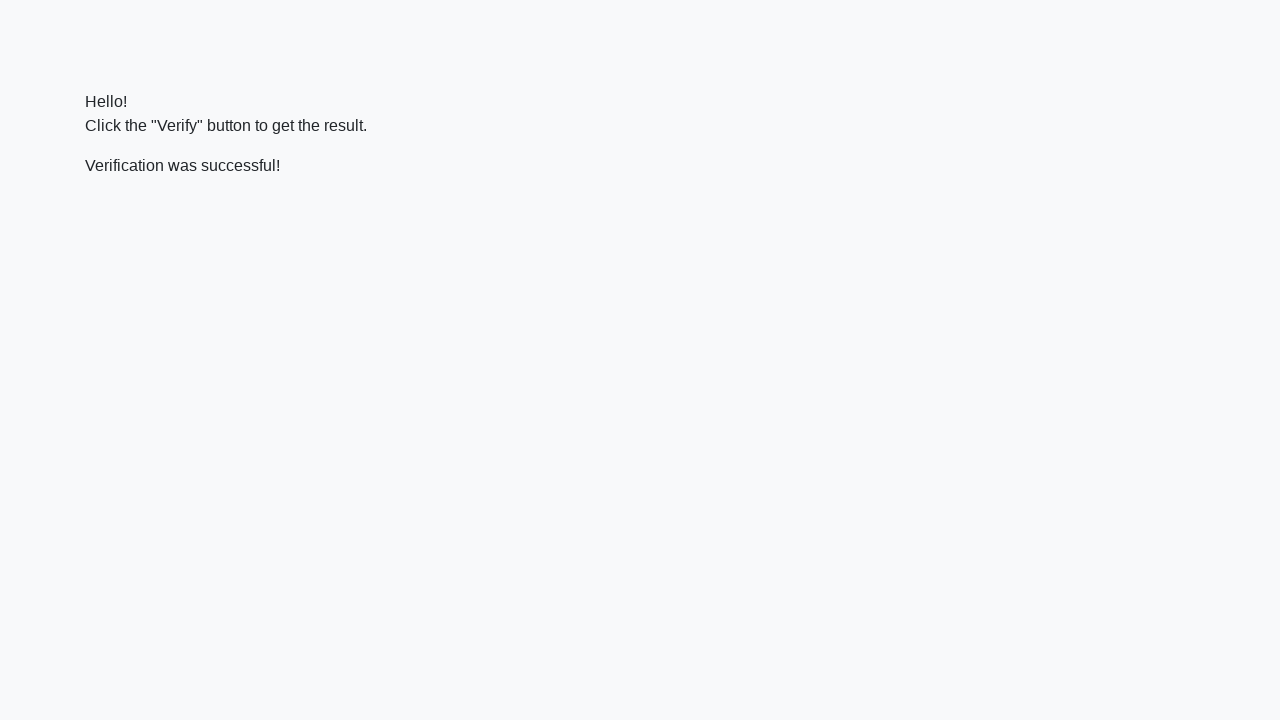

Success message element appeared
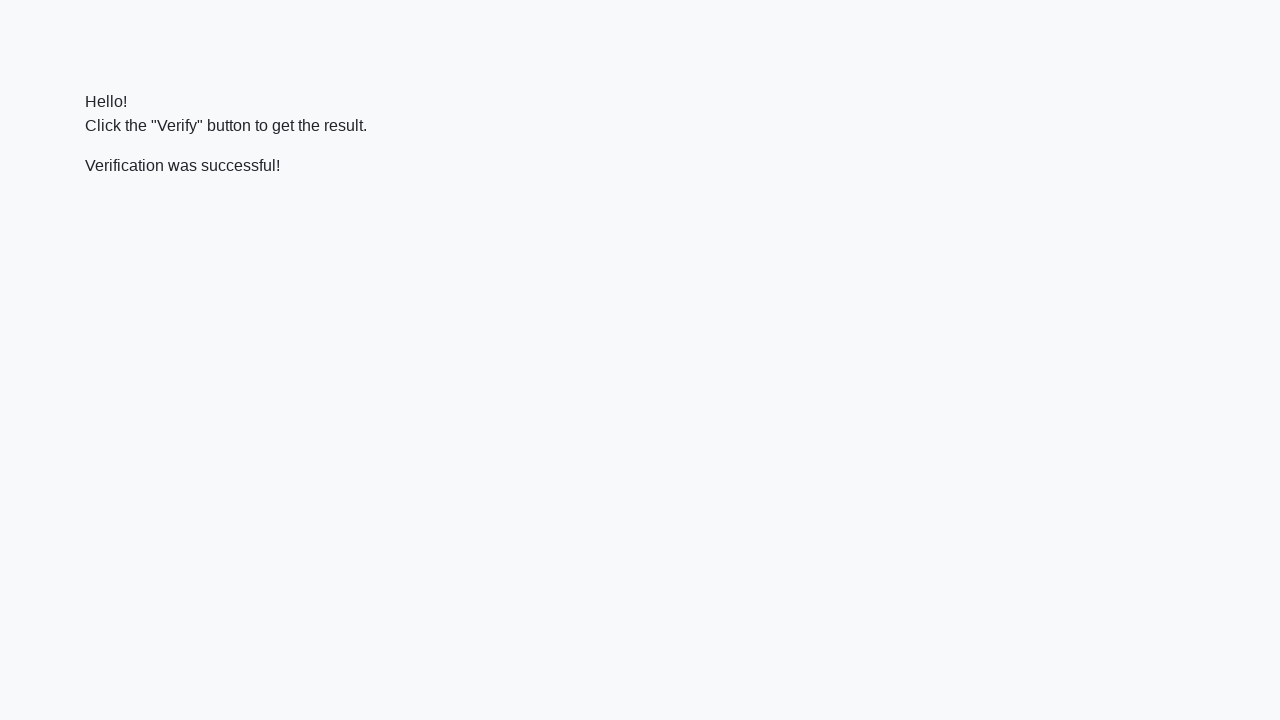

Verified that success message contains 'successful'
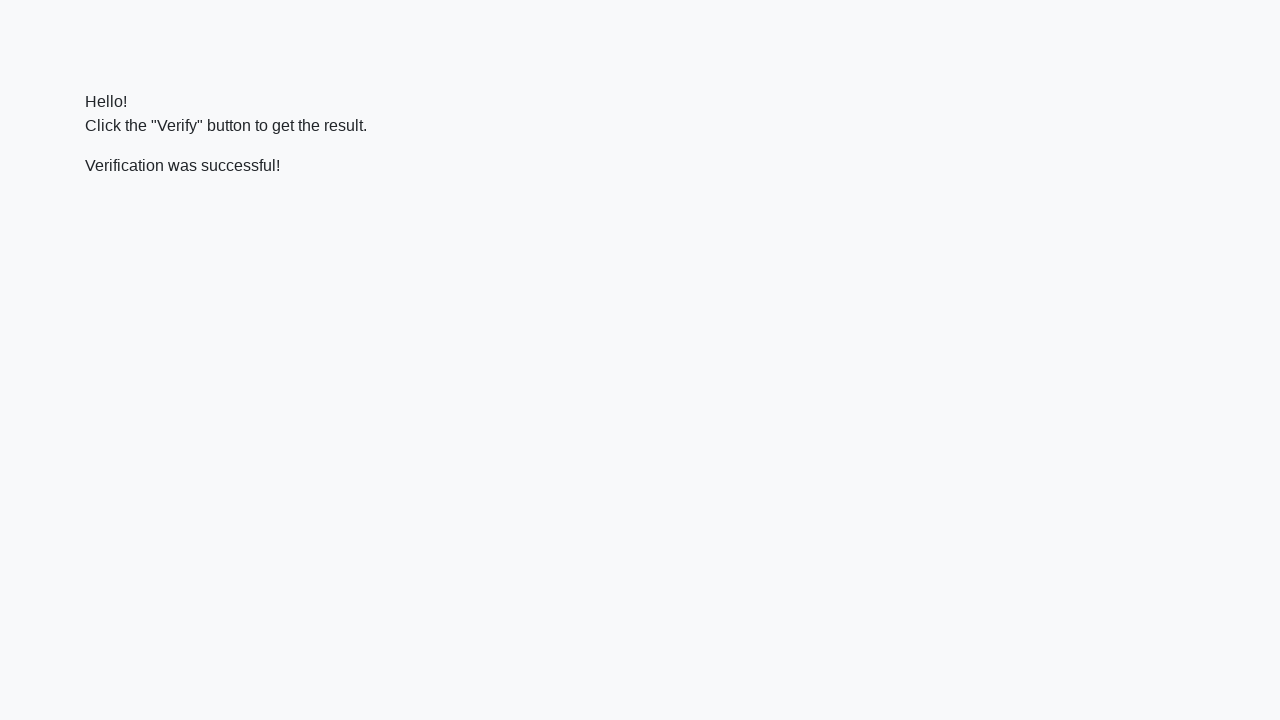

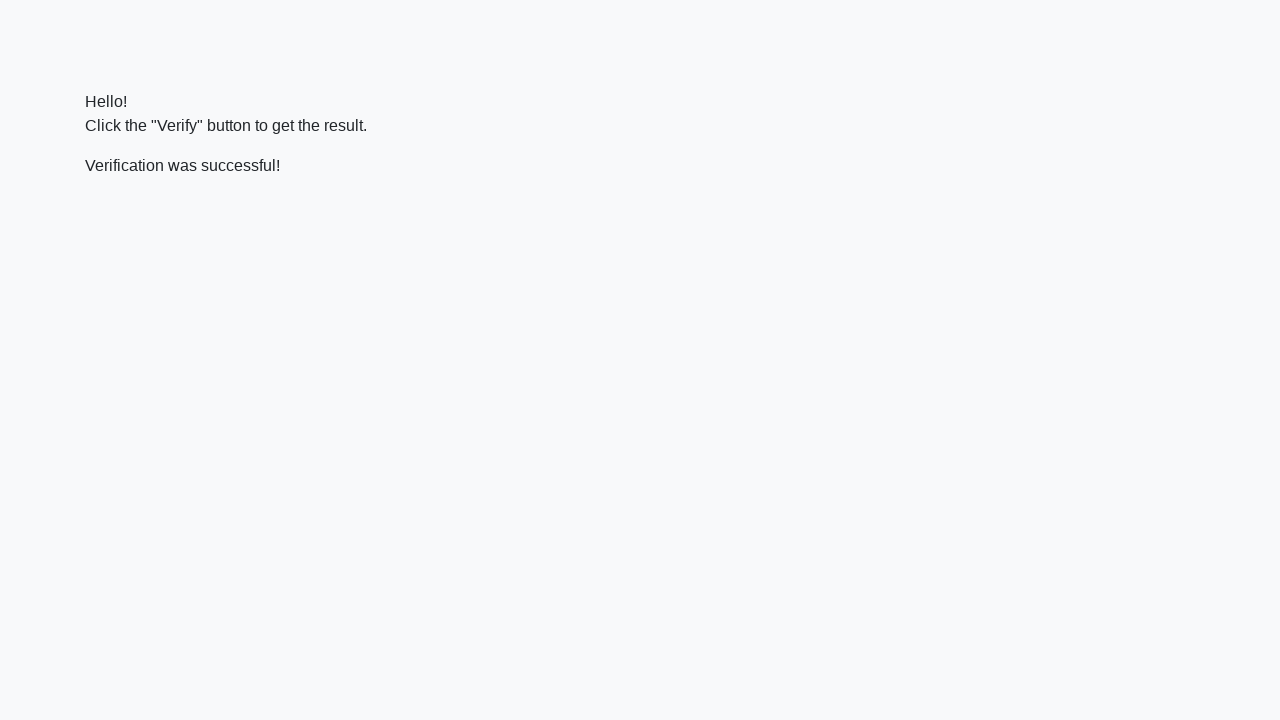